Tests clicking the second anchor element on the jQuery UI Button demo page by navigating to the demo, switching to the iframe, and clicking the second anchor.

Starting URL: https://jqueryui.com/

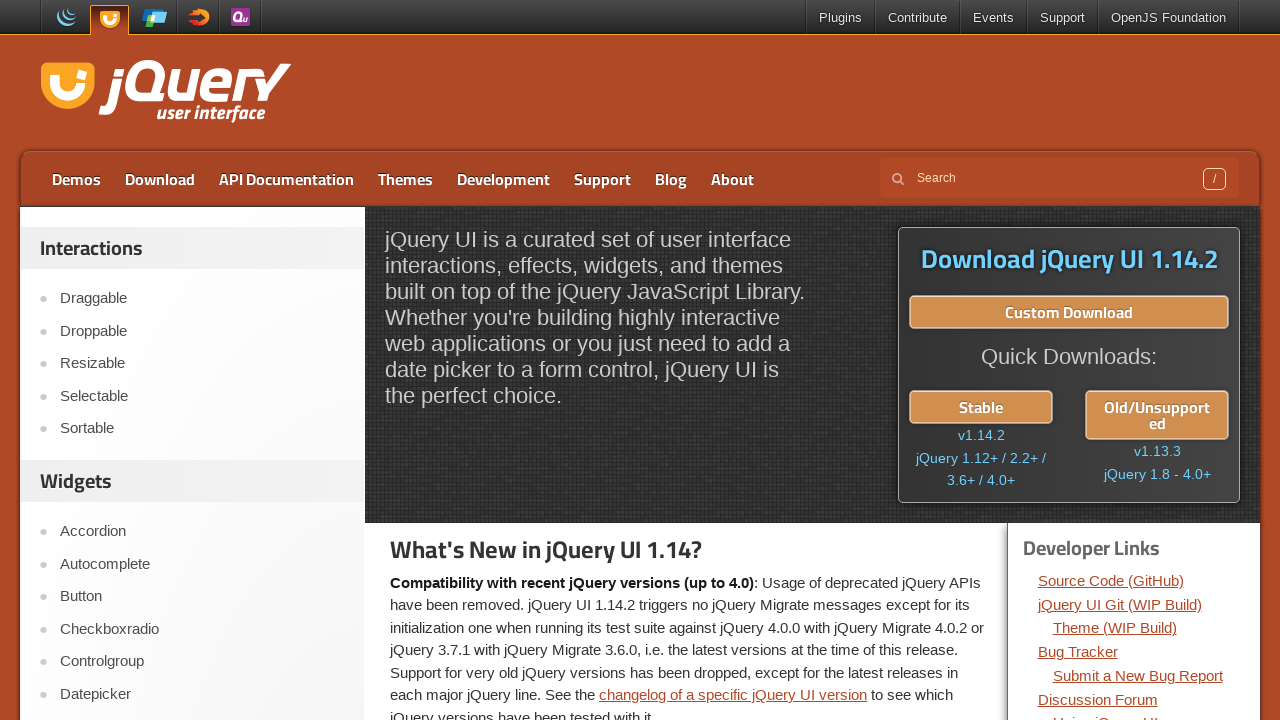

Clicked on Button link in the navigation at (202, 597) on xpath=//a[text()='Button']
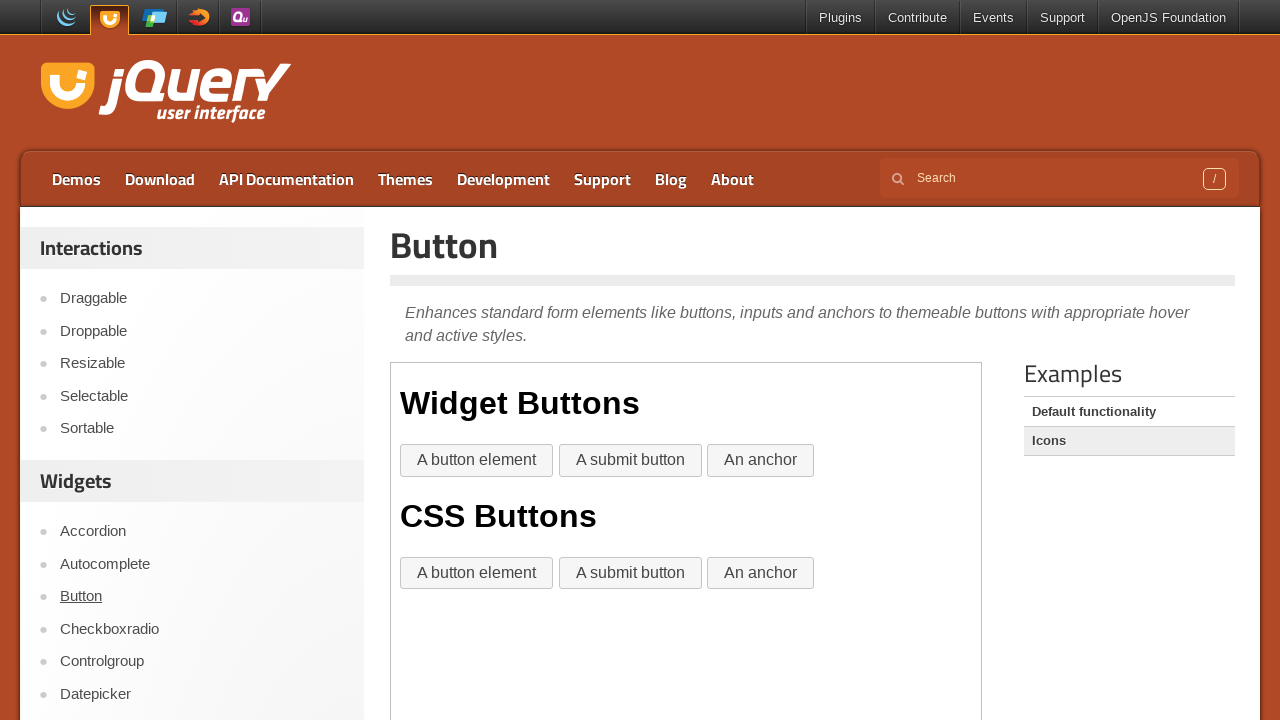

Located the demo iframe
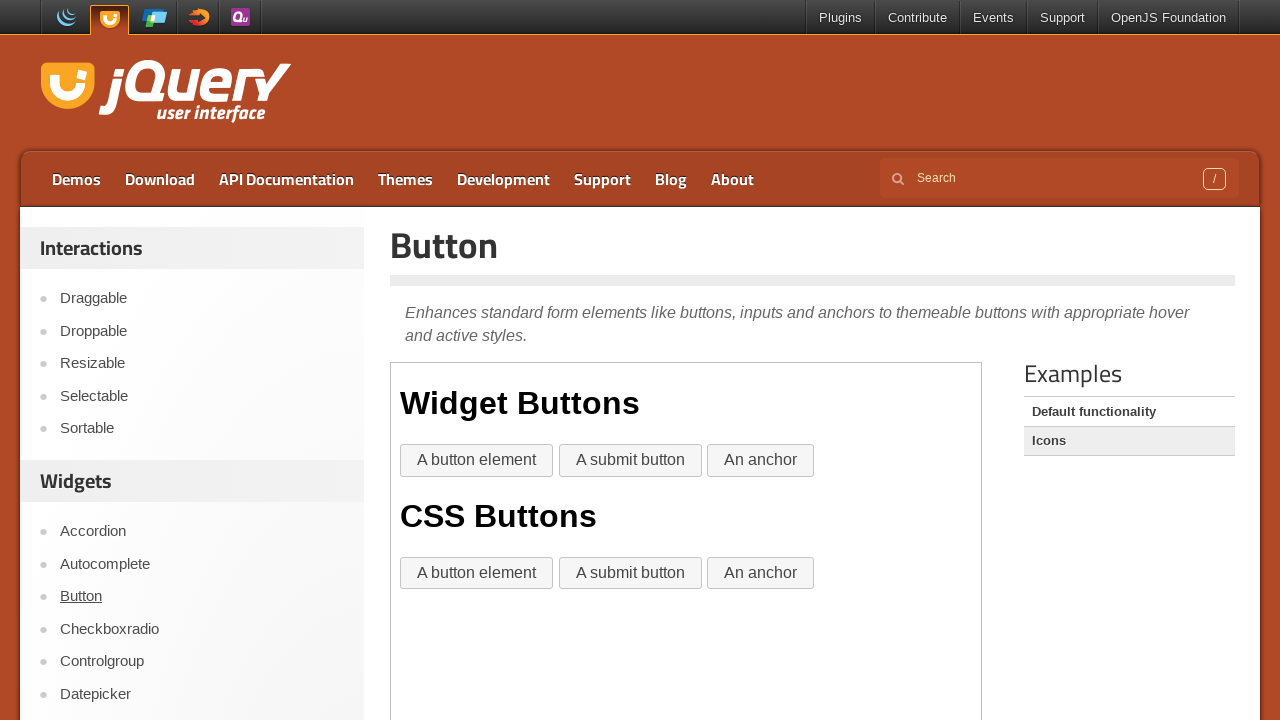

Clicked the second anchor element in the iframe at (761, 573) on iframe.demo-frame >> nth=0 >> internal:control=enter-frame >> xpath=//a[text()='
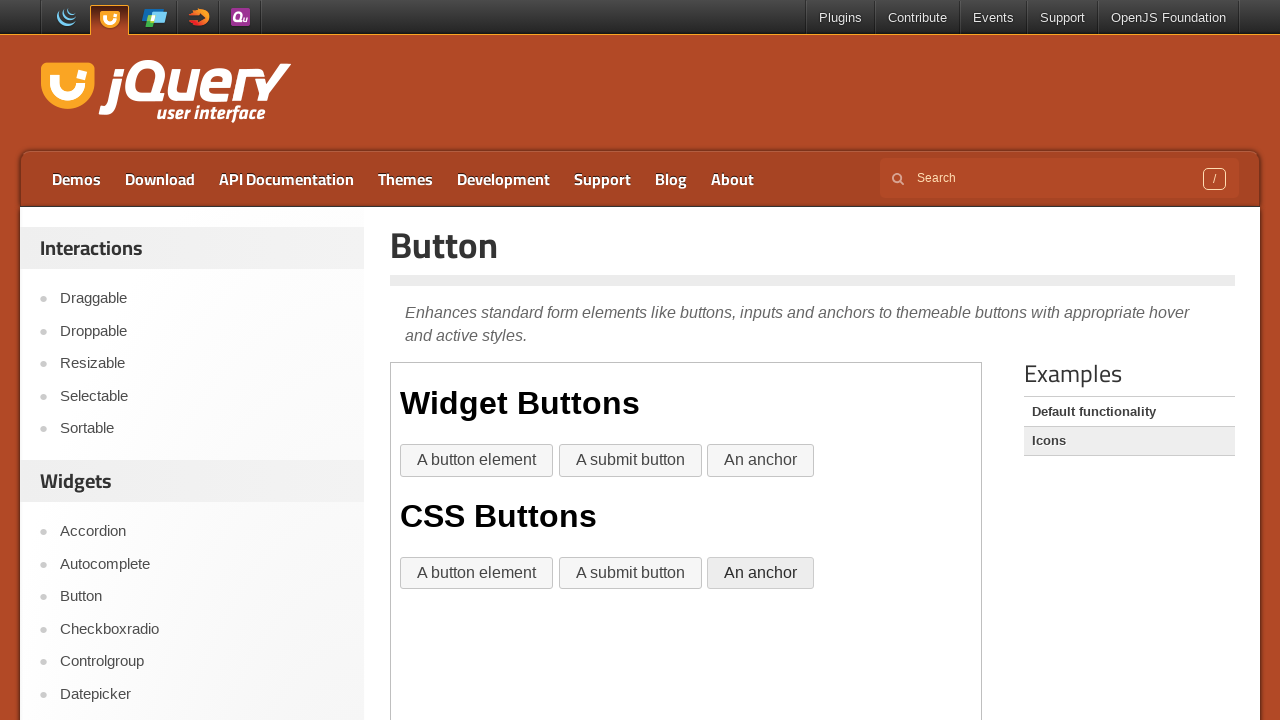

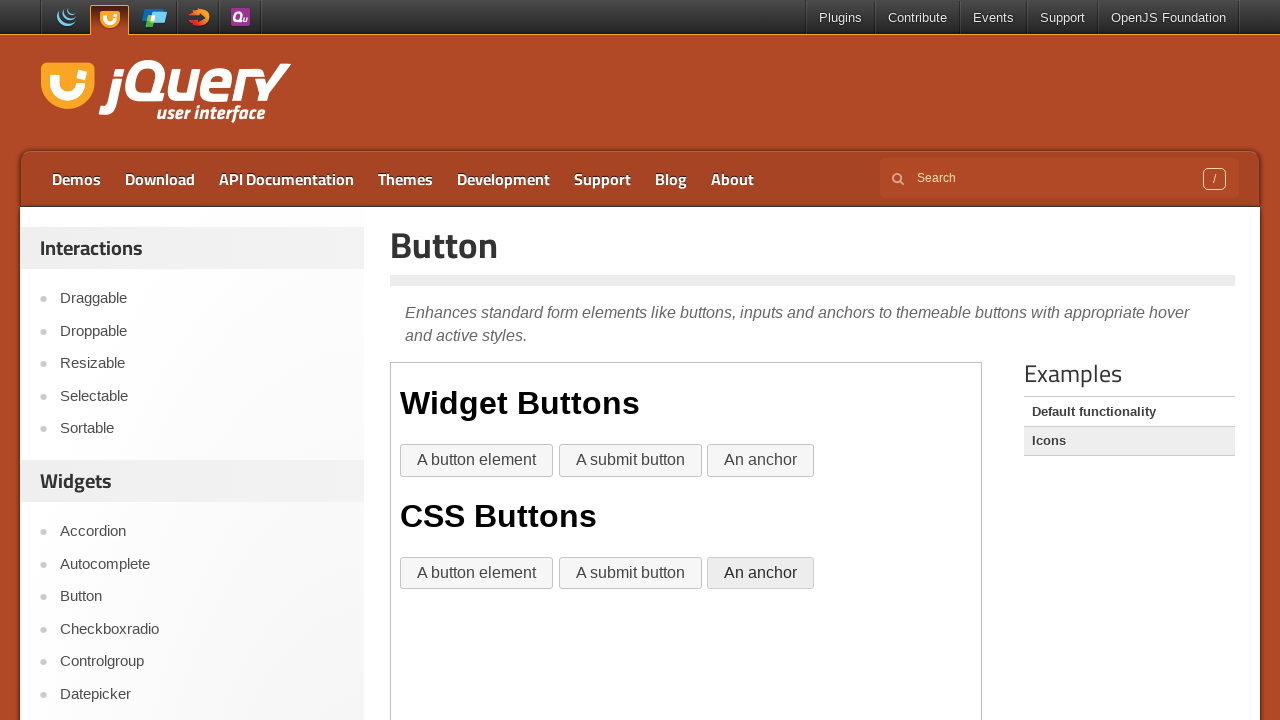